Tests click and hold mouse action on an element and verifies the element shows focused state

Starting URL: https://selenium.dev/selenium/web/mouse_interaction.html

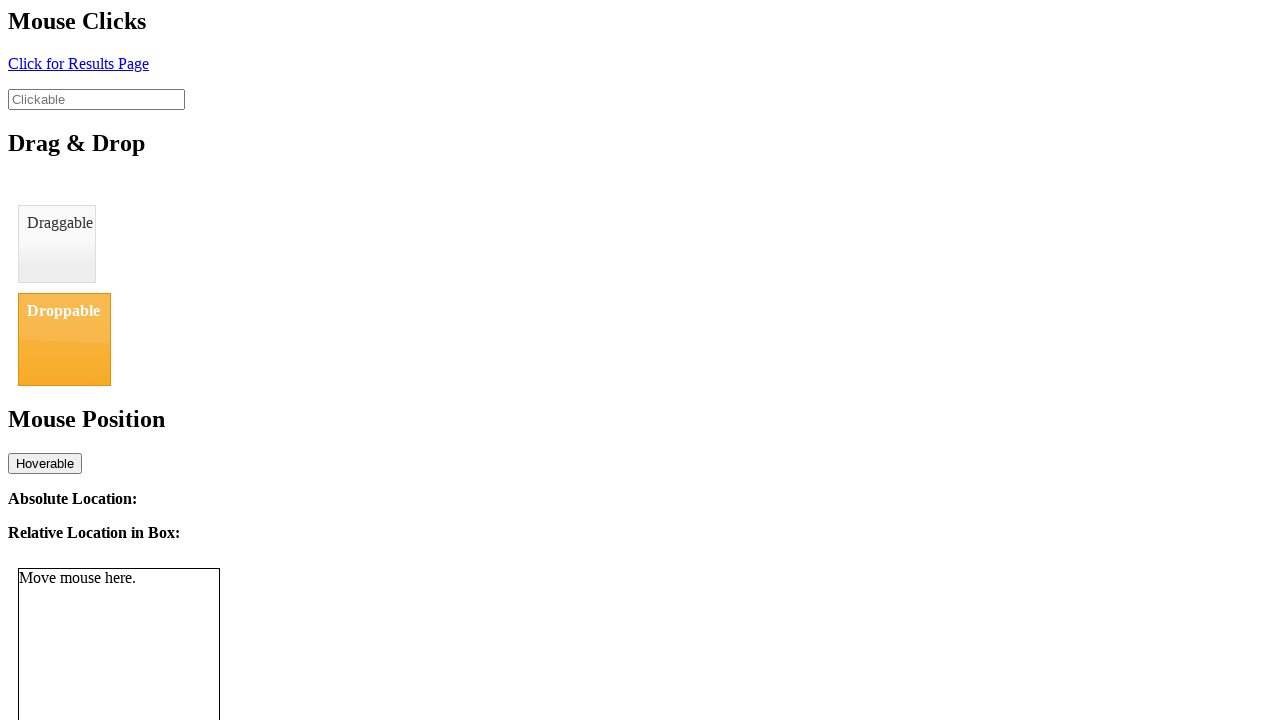

Navigated to mouse interaction test page
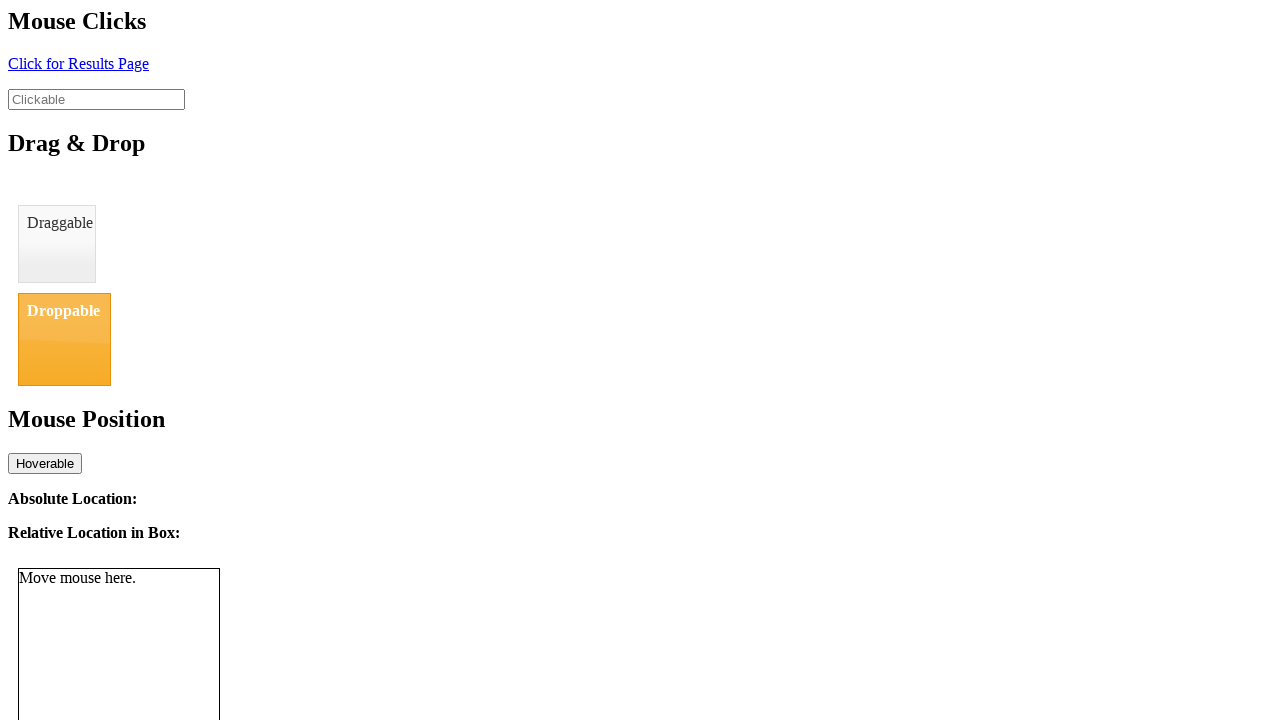

Performed click and hold action on clickable element with 1000ms delay at (96, 99) on xpath=//input[@id='clickable']
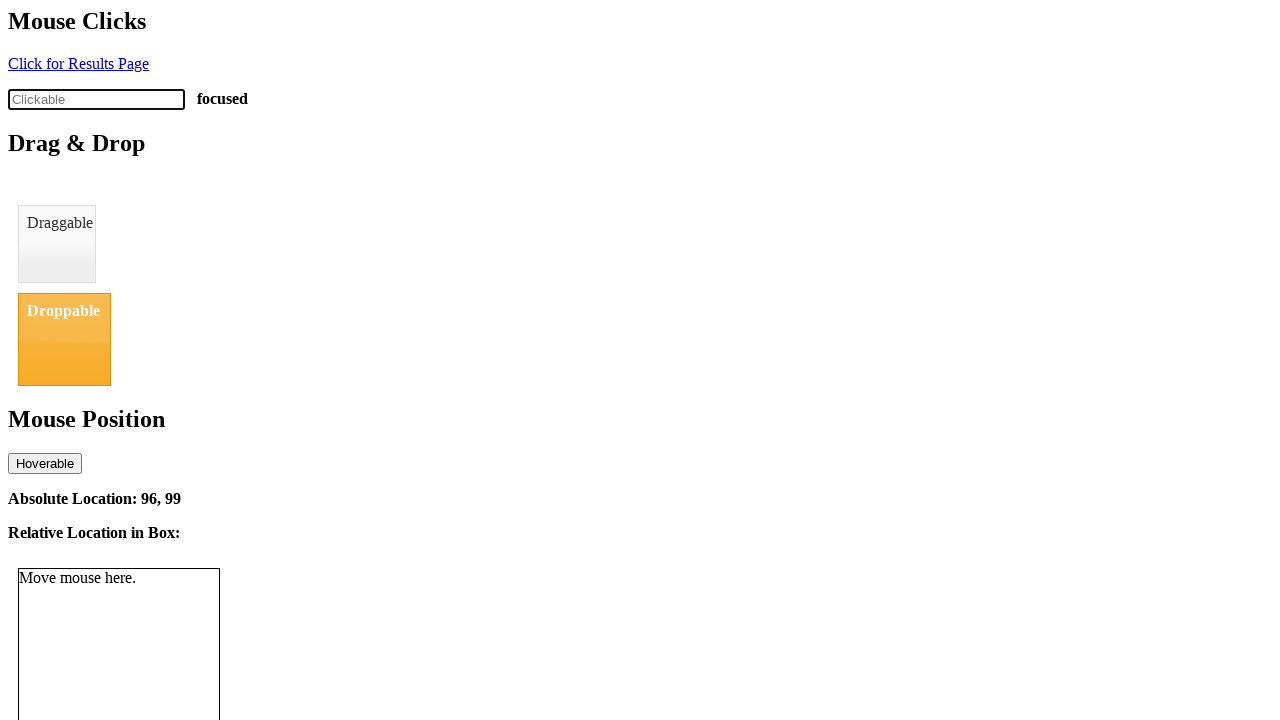

Retrieved click status text content
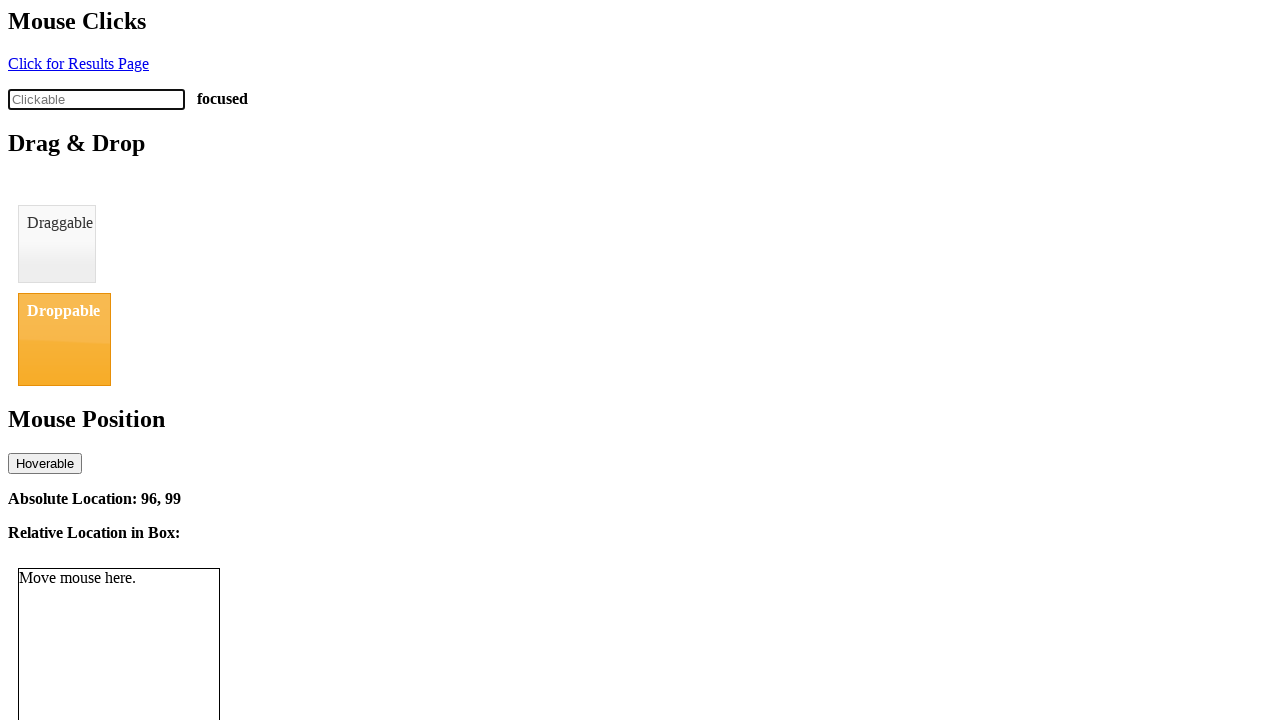

Verified element shows focused state after click and hold
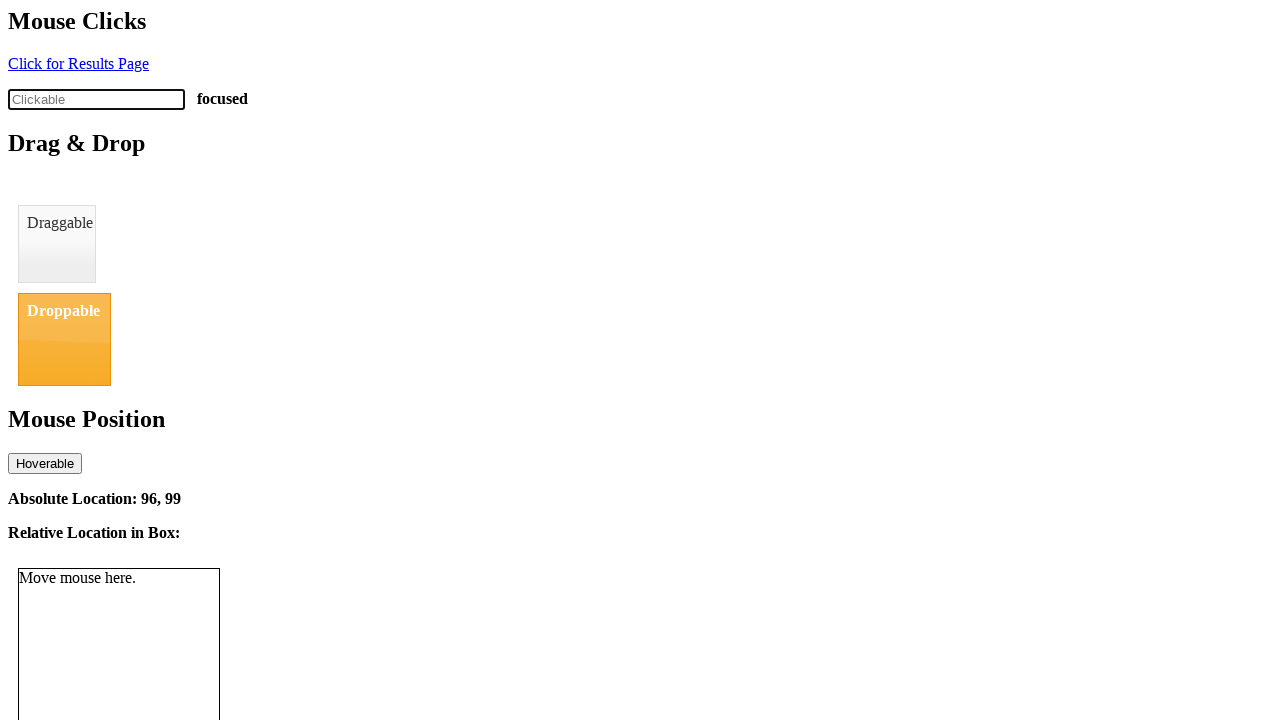

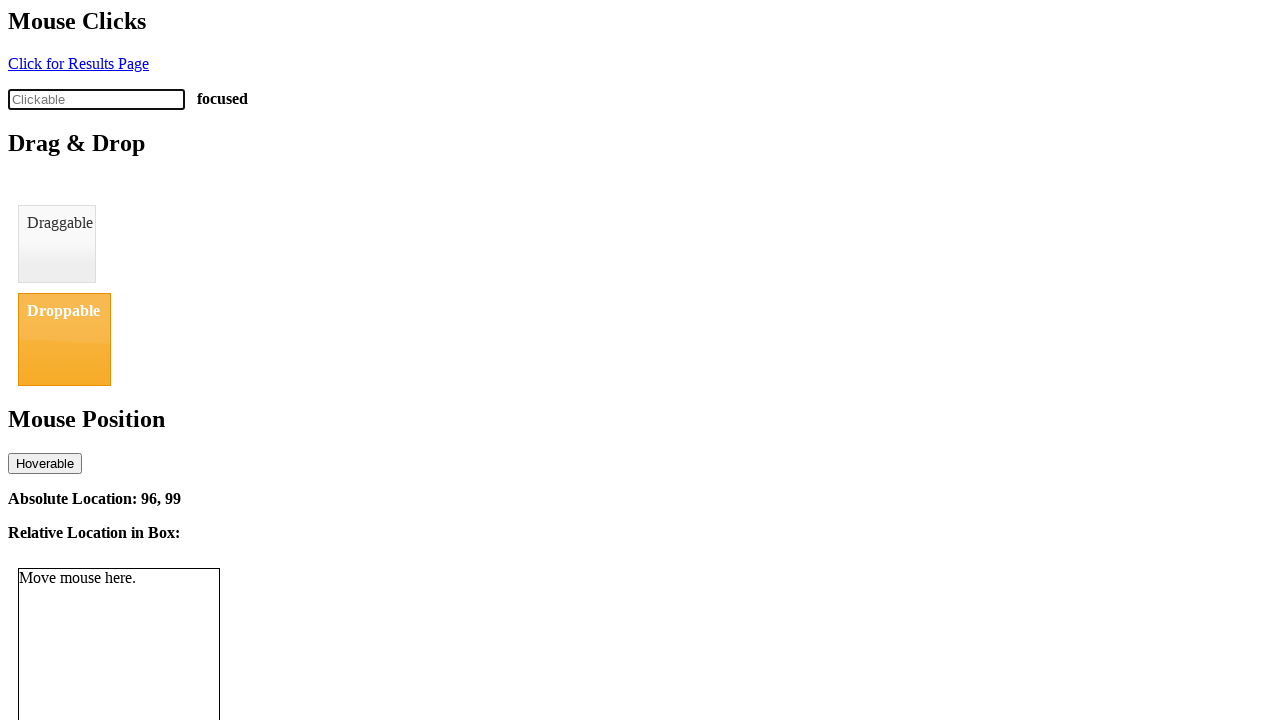